Tests opening a new browser tab, navigating to a different URL in the new tab, and verifying that two window handles exist.

Starting URL: https://the-internet.herokuapp.com/windows

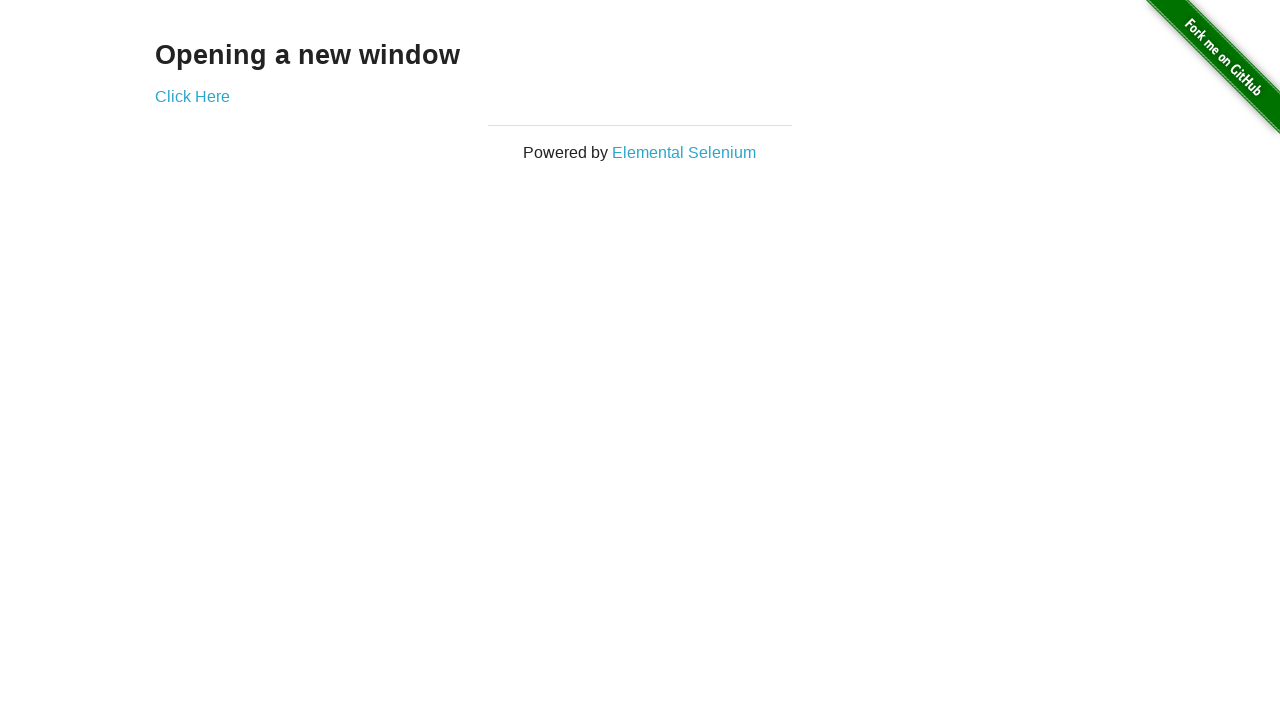

Opened a new tab/page in the browser context
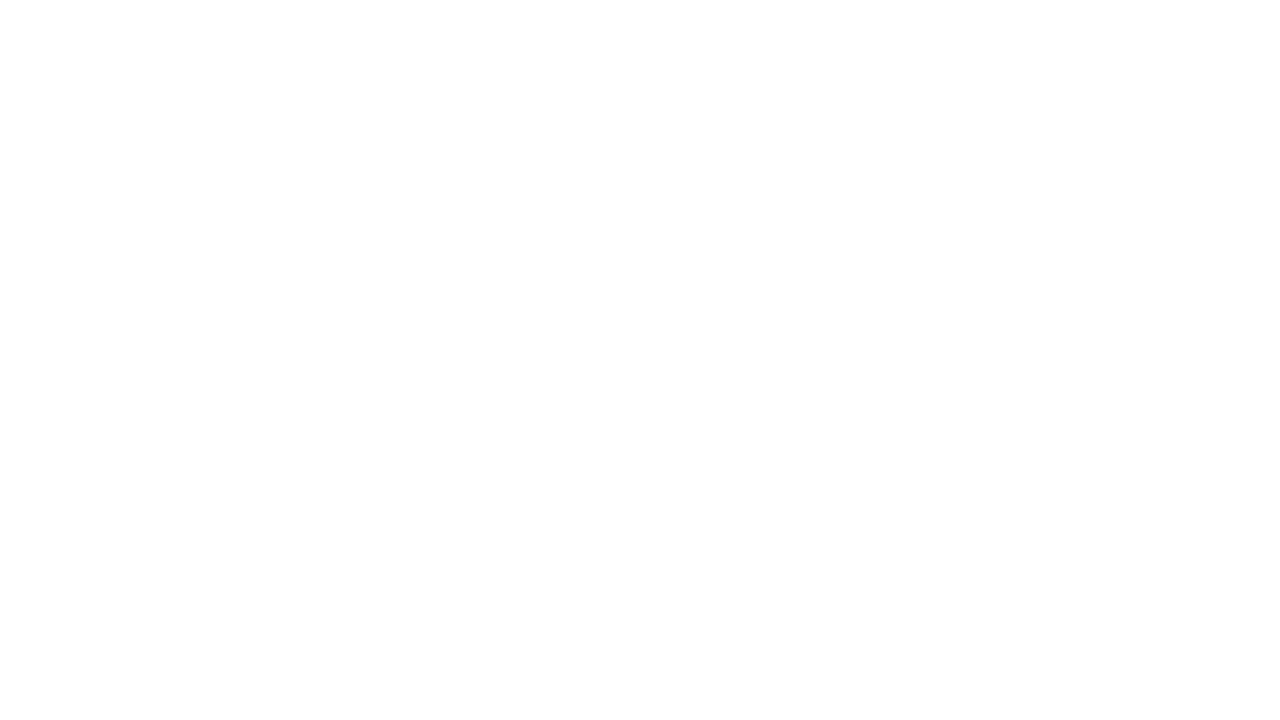

Navigated new tab to https://the-internet.herokuapp.com/typos
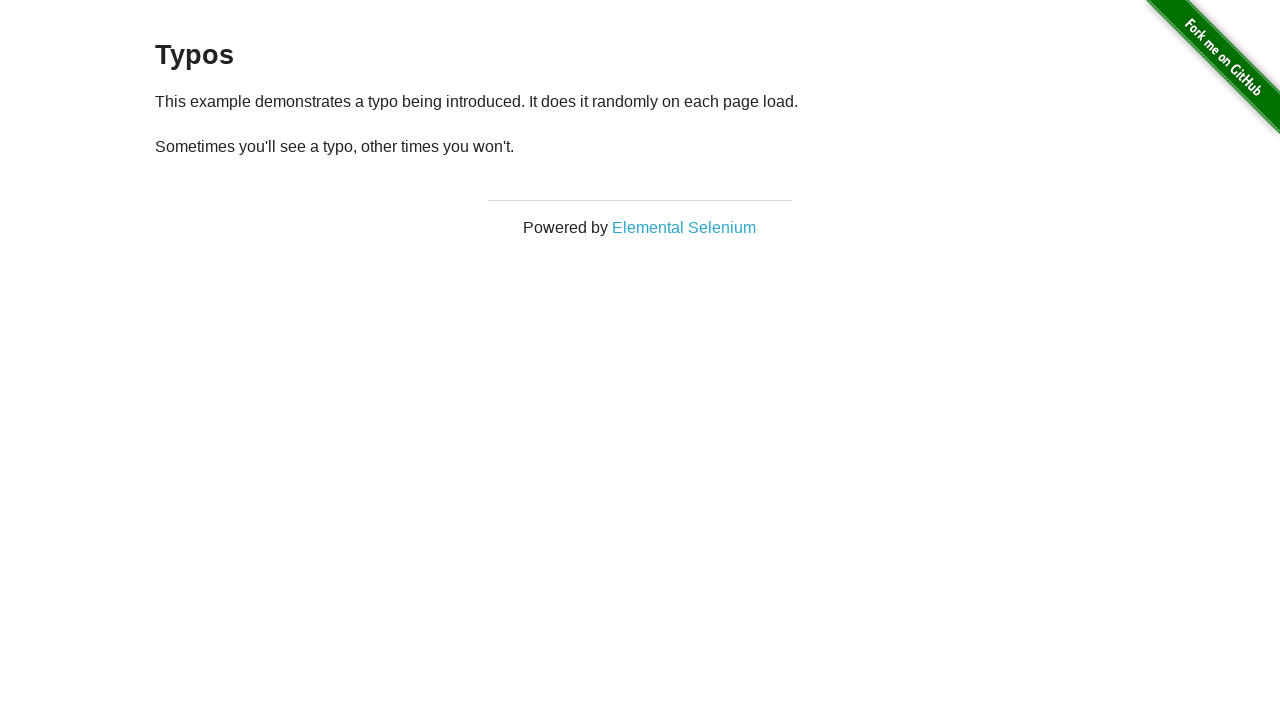

Verified that two window handles/pages exist in the context
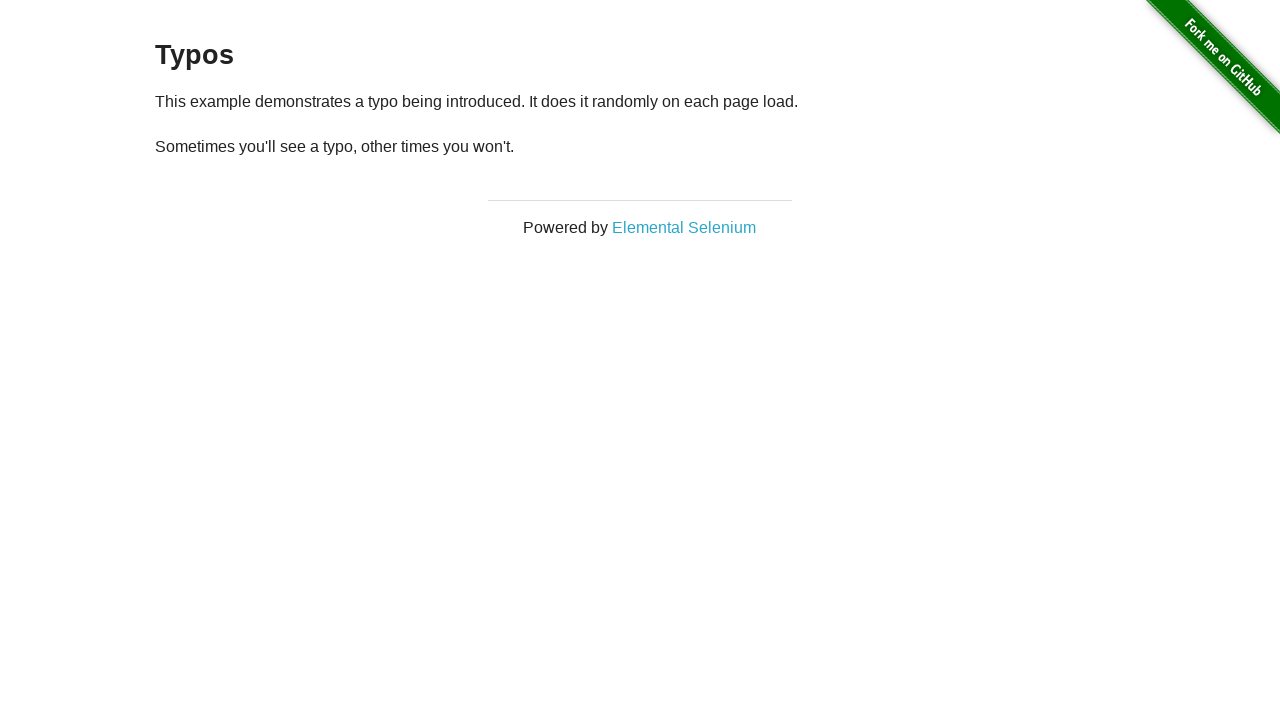

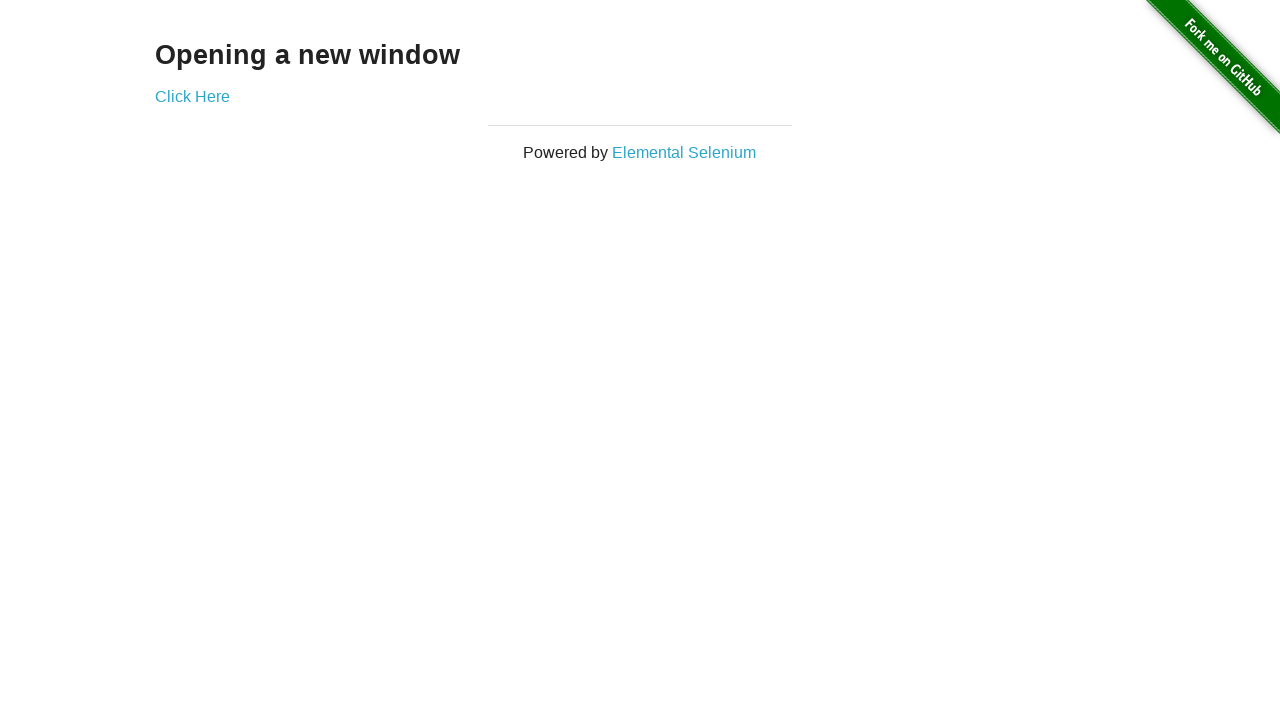